Tests dynamic content loading by clicking a start button and waiting for the "Hello World!" message to appear

Starting URL: http://the-internet.herokuapp.com/dynamic_loading/2

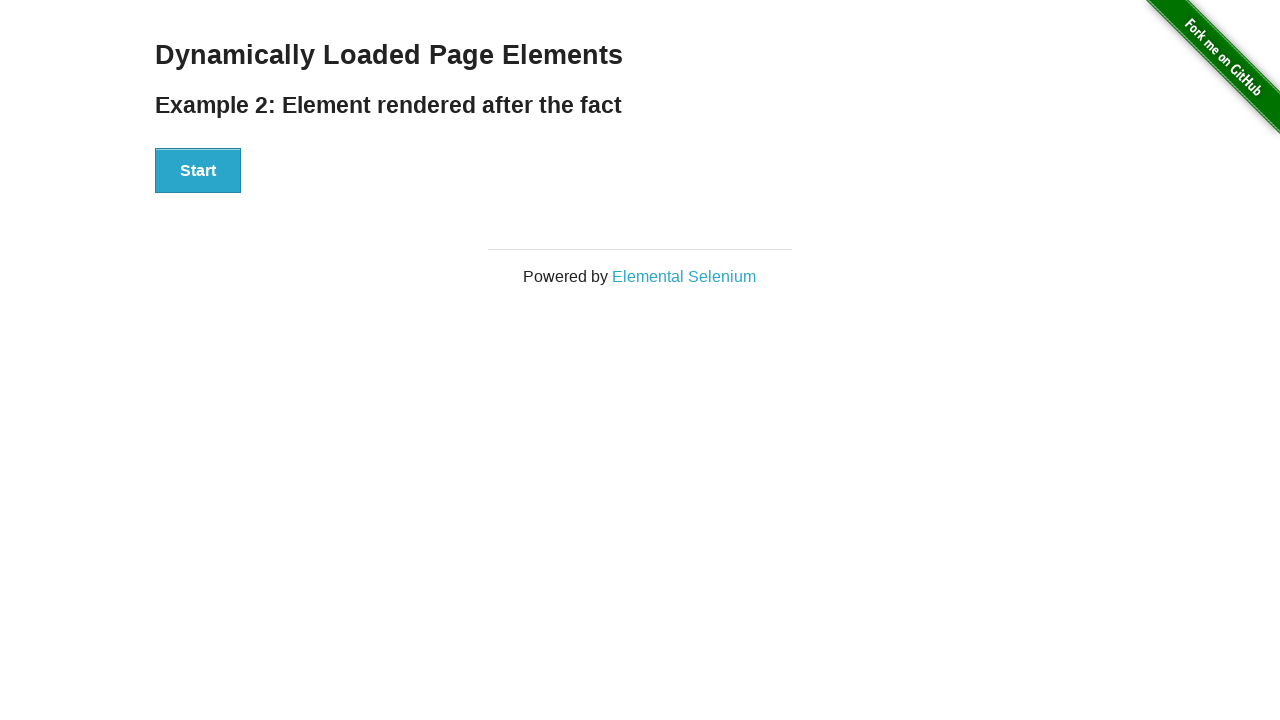

Navigated to dynamic loading test page
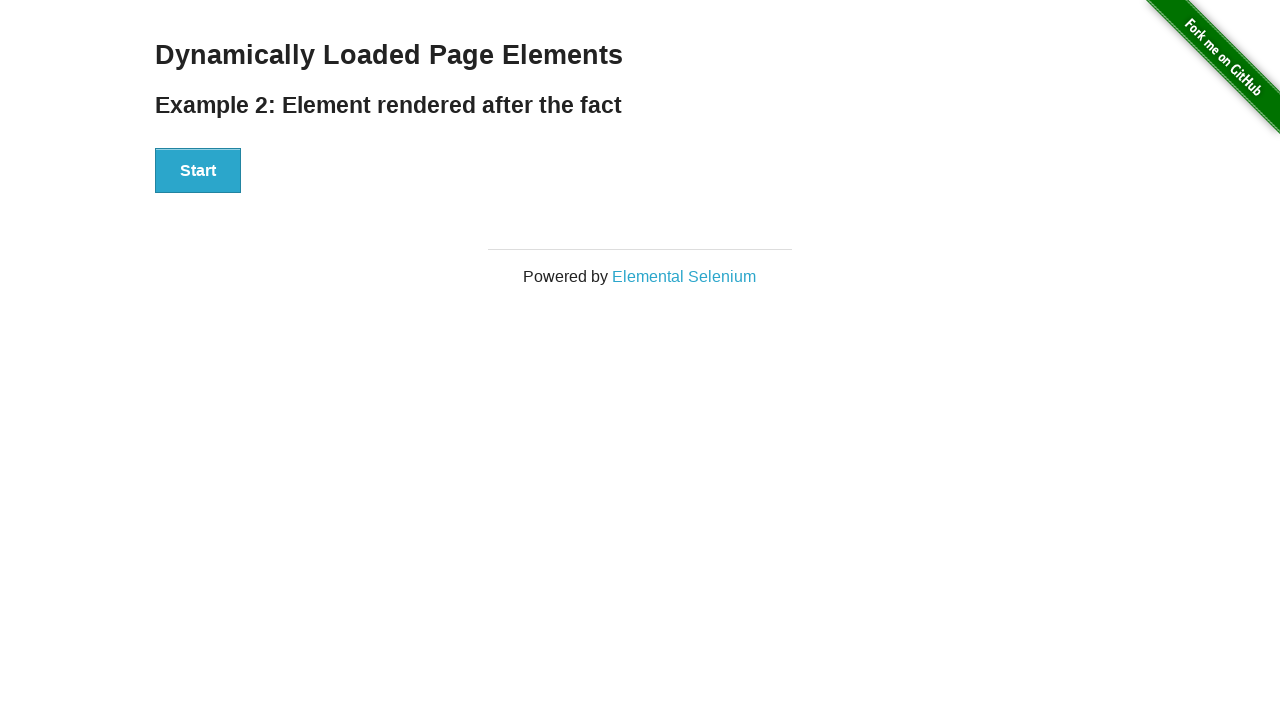

Clicked start button to trigger dynamic content loading at (198, 171) on #start > button
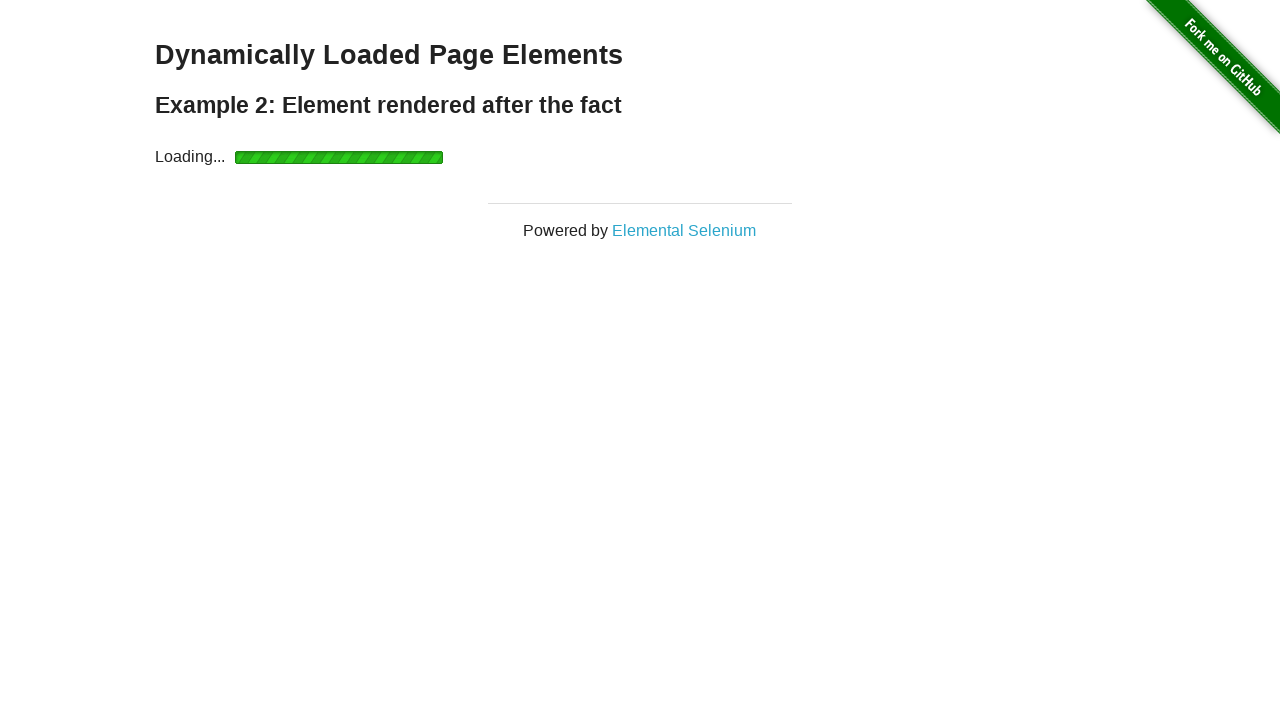

Hello World! message appeared after dynamic loading completed
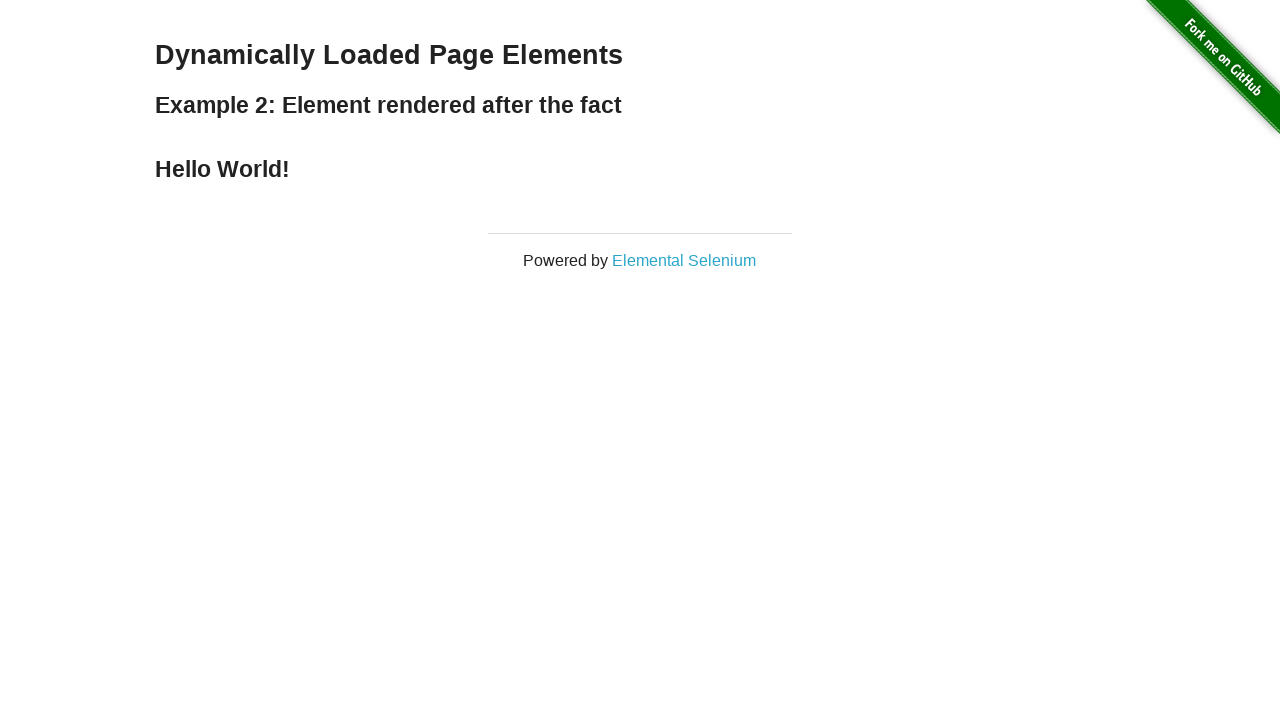

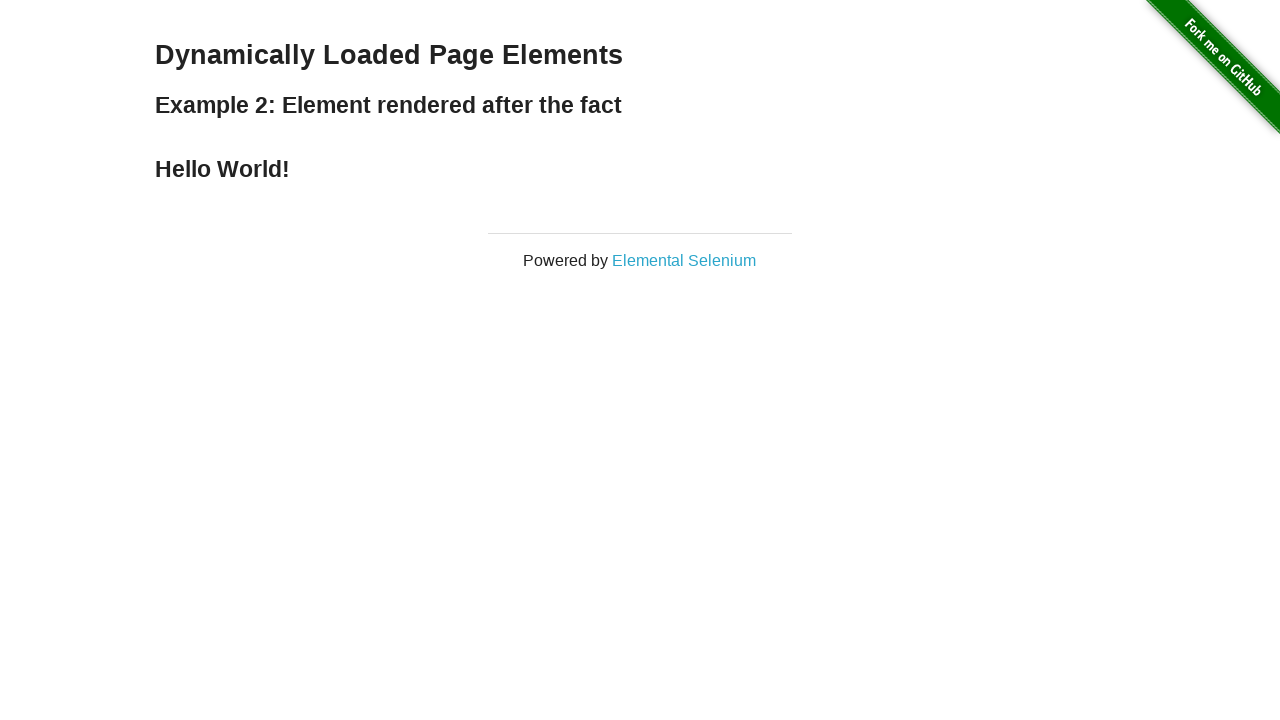